Tests the search functionality on Hacker News by entering a search query for "JavaScript", submitting the form, and verifying that search results are displayed.

Starting URL: https://news.ycombinator.com

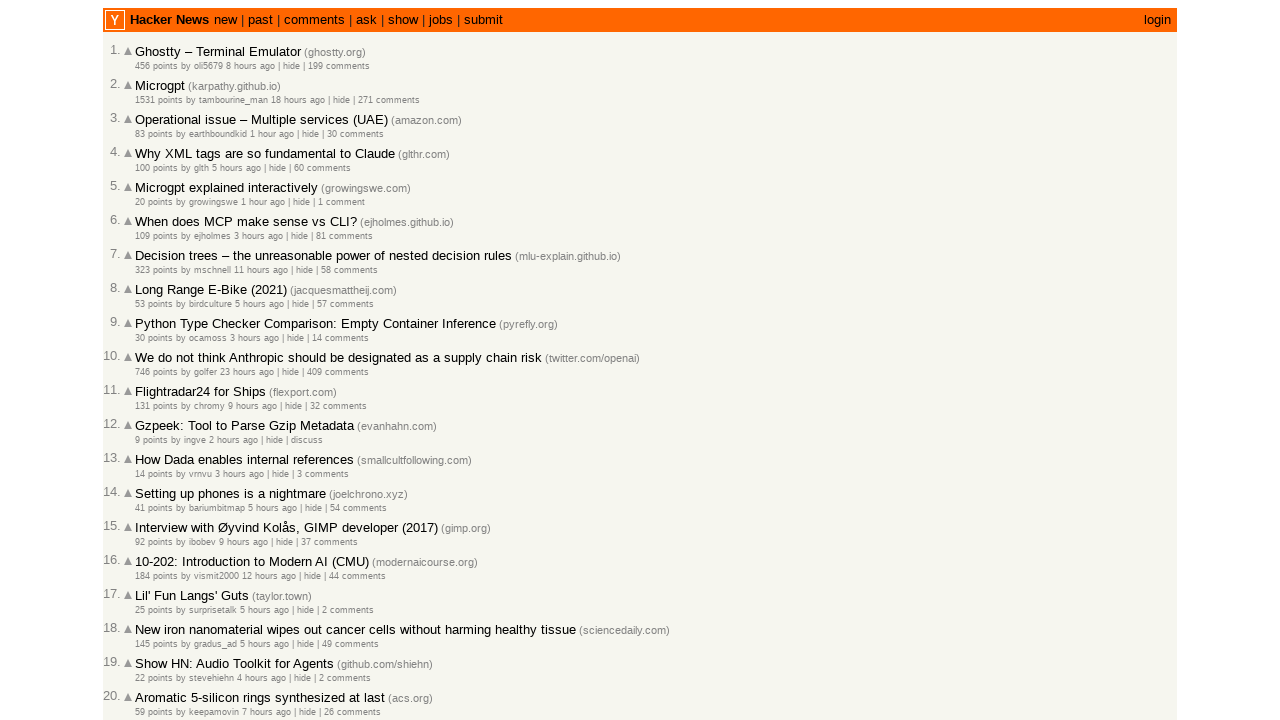

Filled search field with 'JavaScript' on input[name="q"]
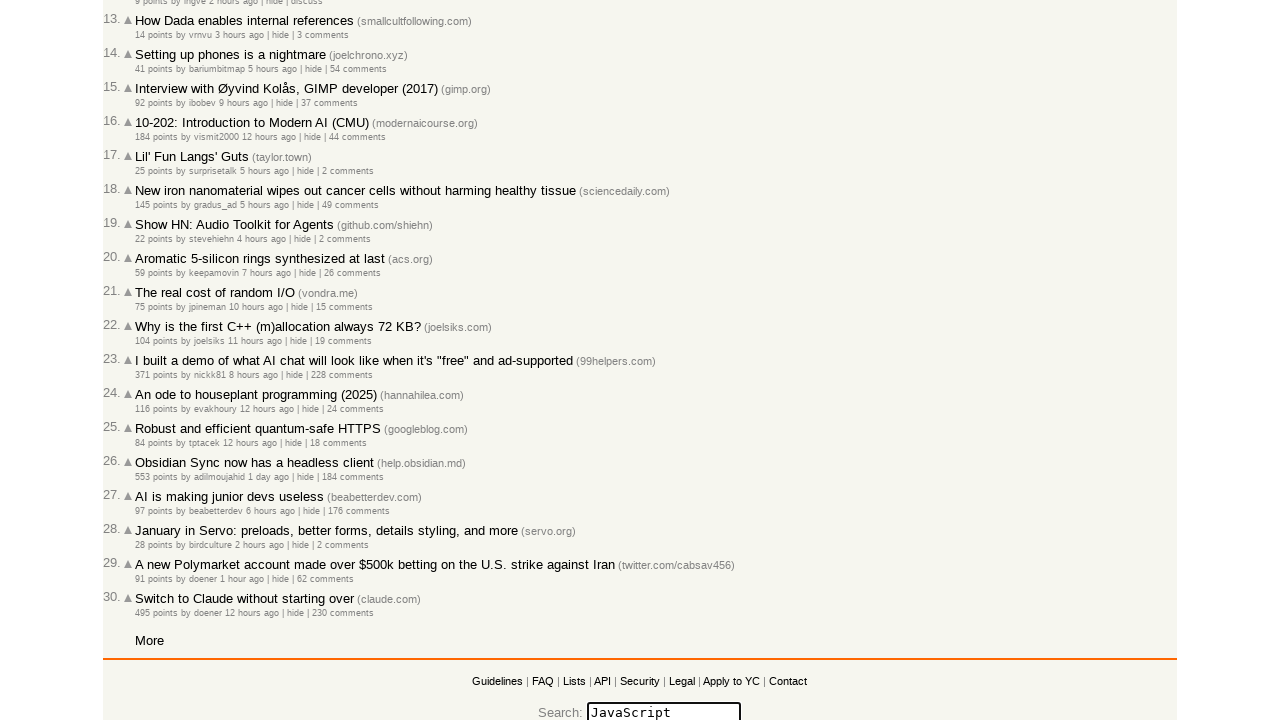

Pressed Enter to submit search form on input[name="q"]
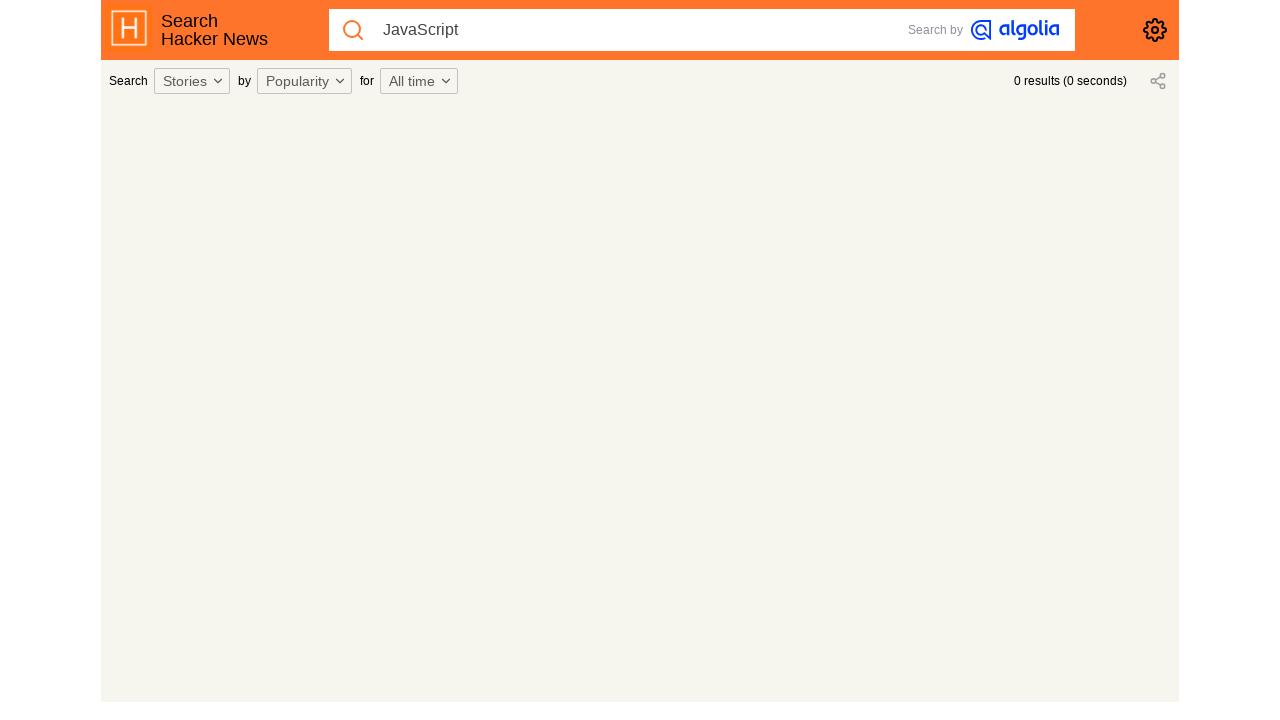

Search results loaded
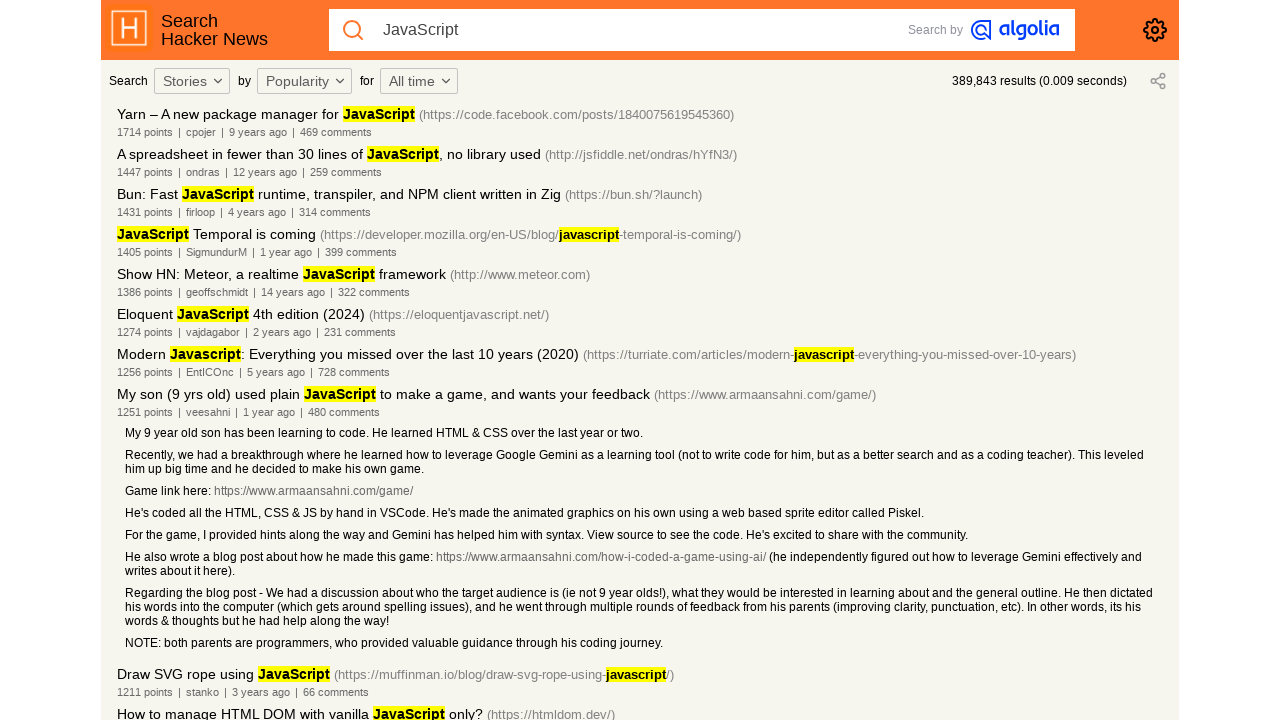

Verified search results are visible
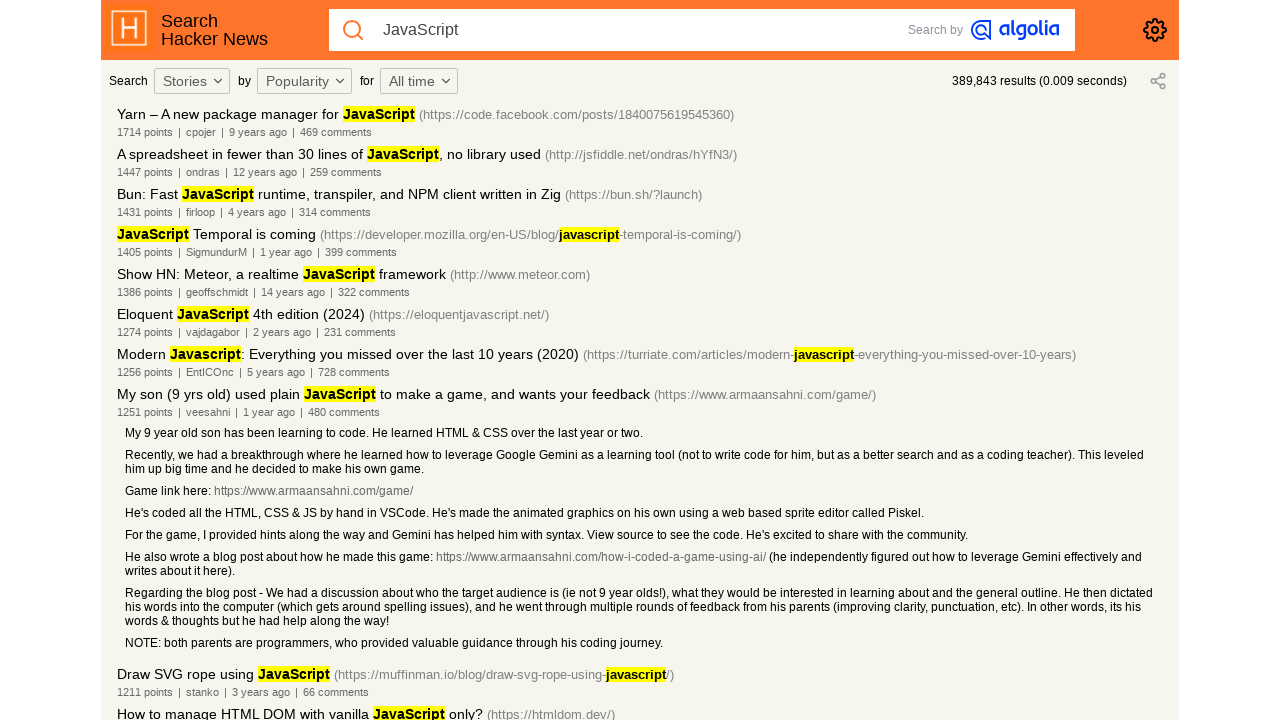

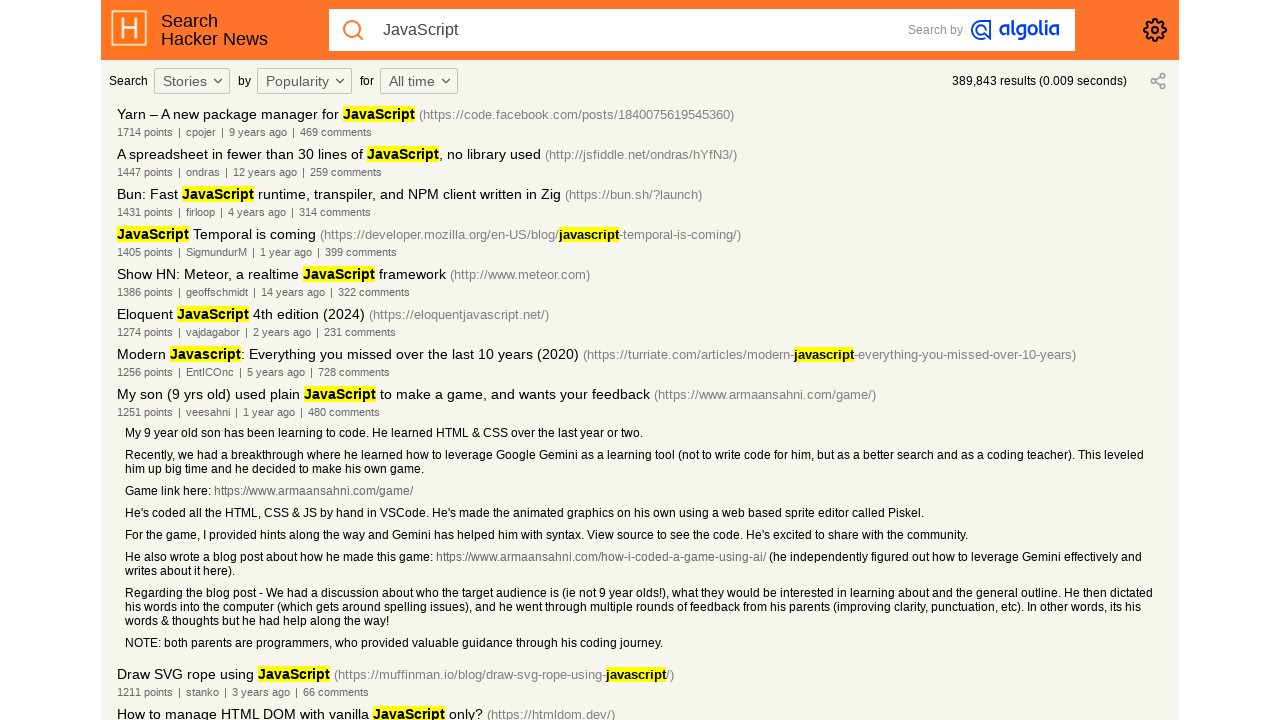